Tests basic browser navigation by going to Tesla's website, then navigating back, forward, and refreshing the page to verify navigation controls work correctly.

Starting URL: https://www.tesla.com

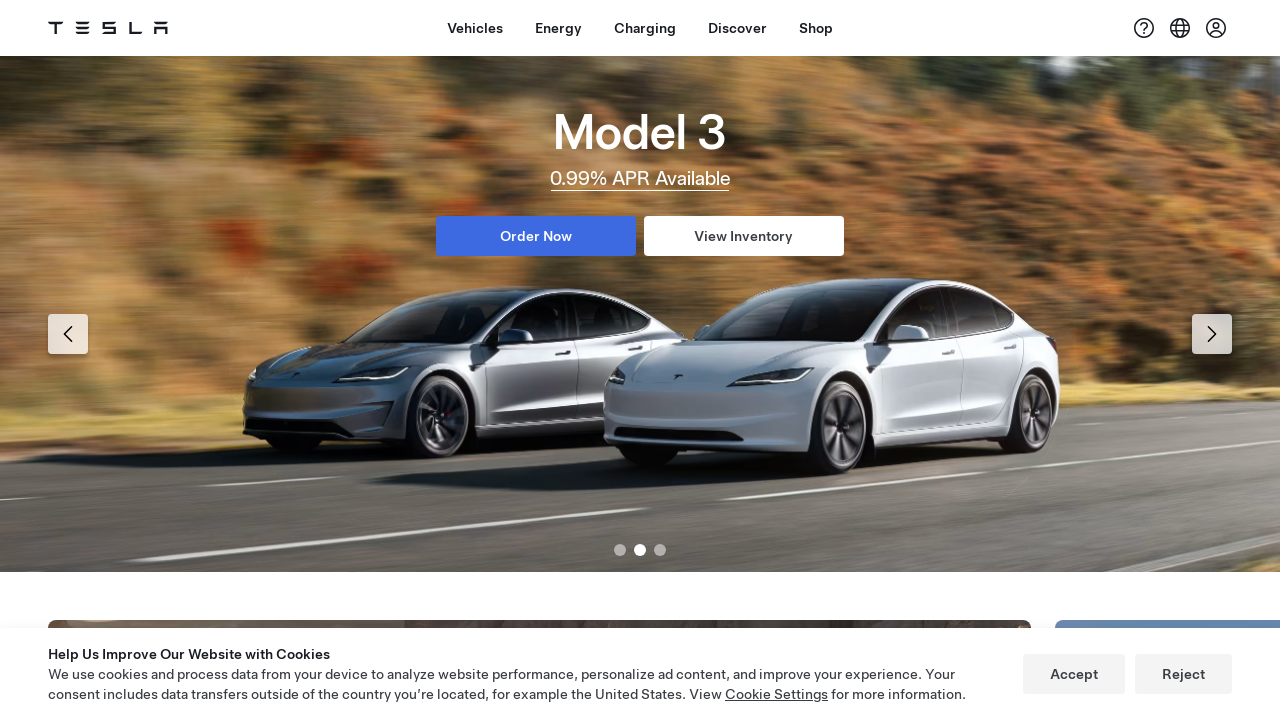

Waited for Tesla website to load (domcontentloaded)
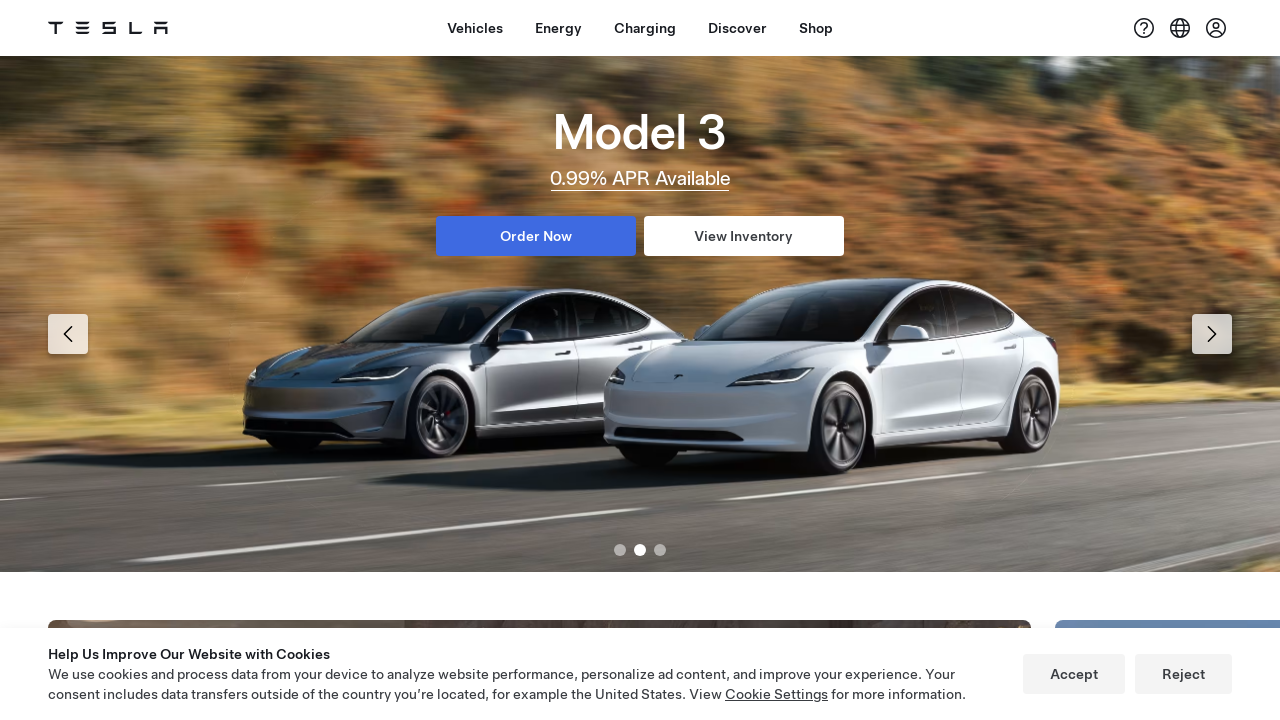

Navigated back to previous page
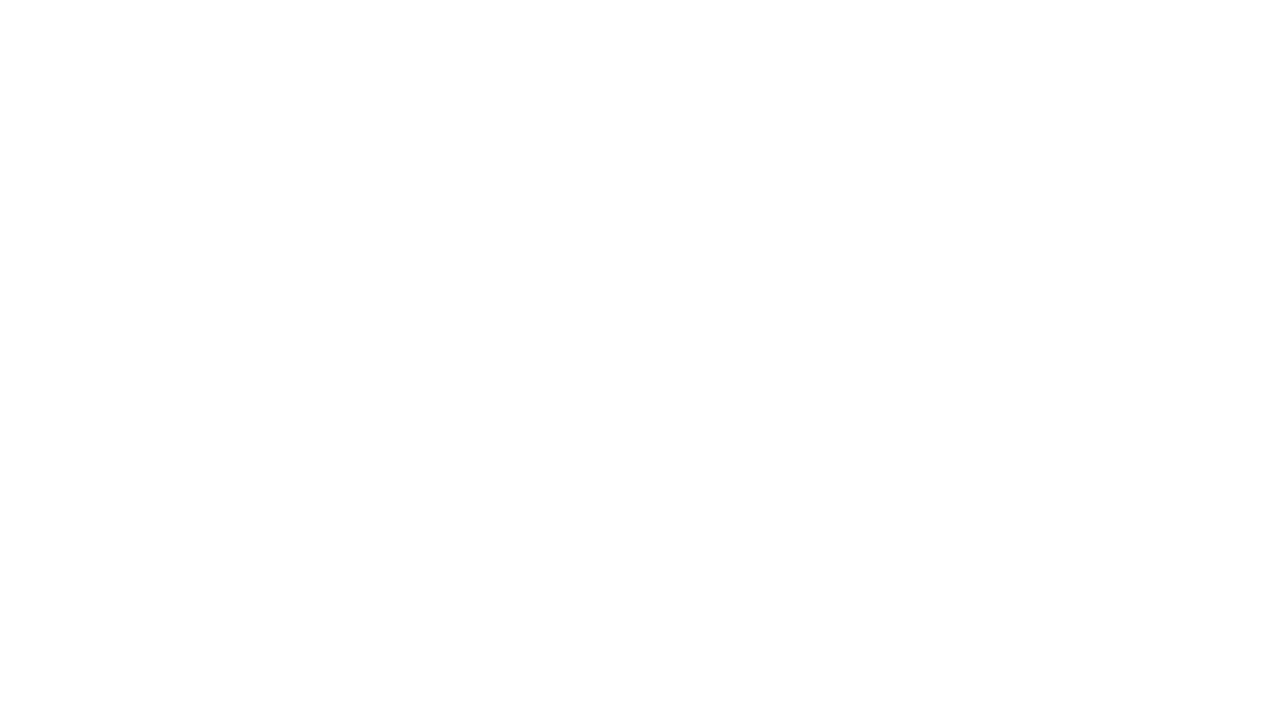

Navigated forward to Tesla website
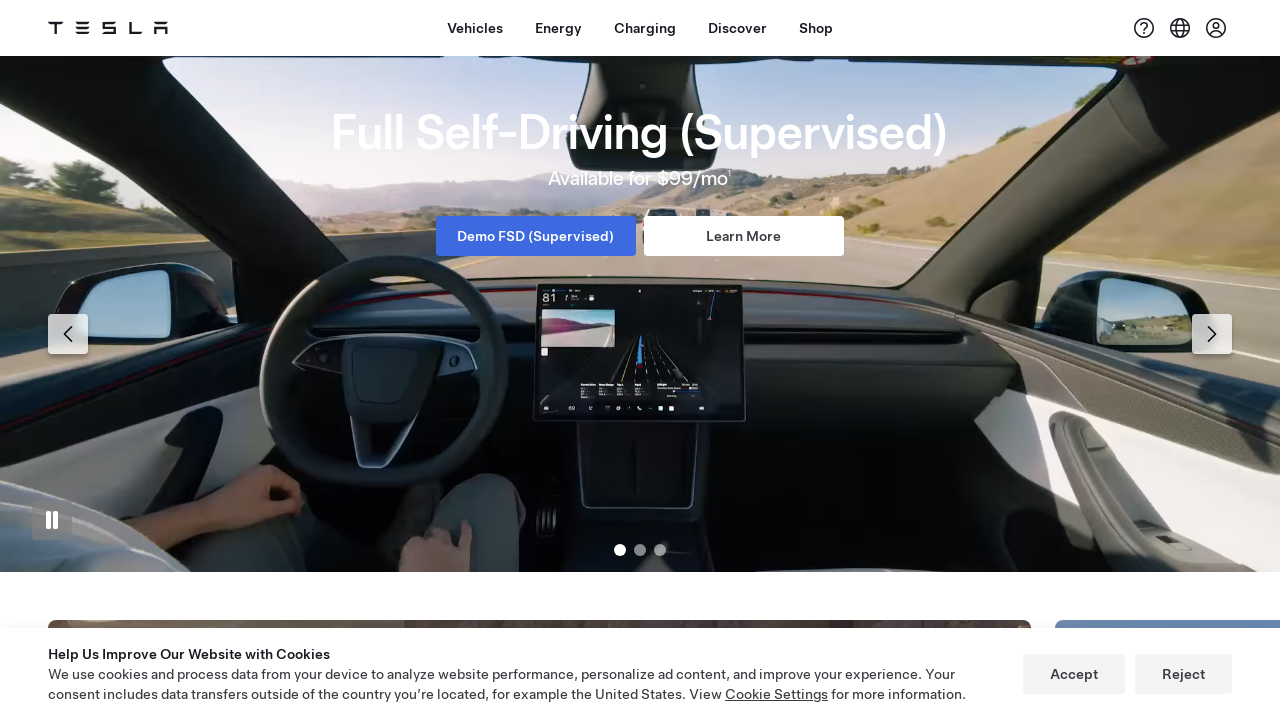

Waited for Tesla website to load after forward navigation
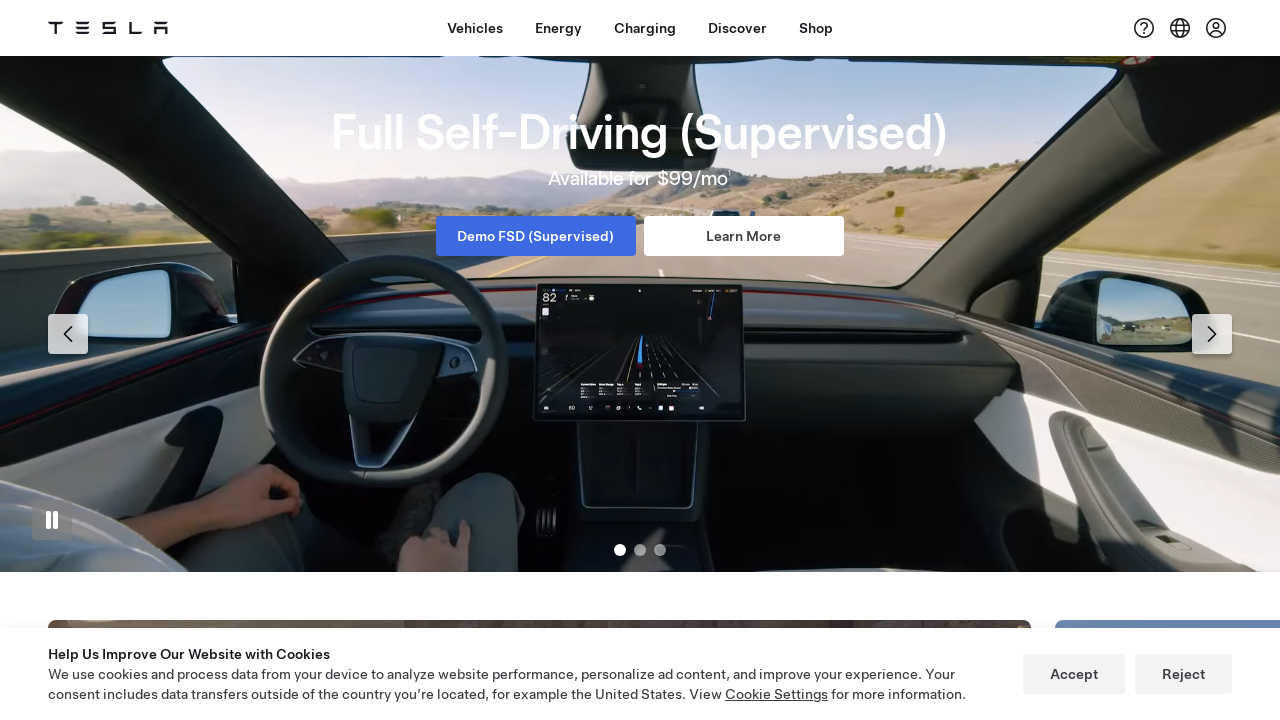

Refreshed the current page
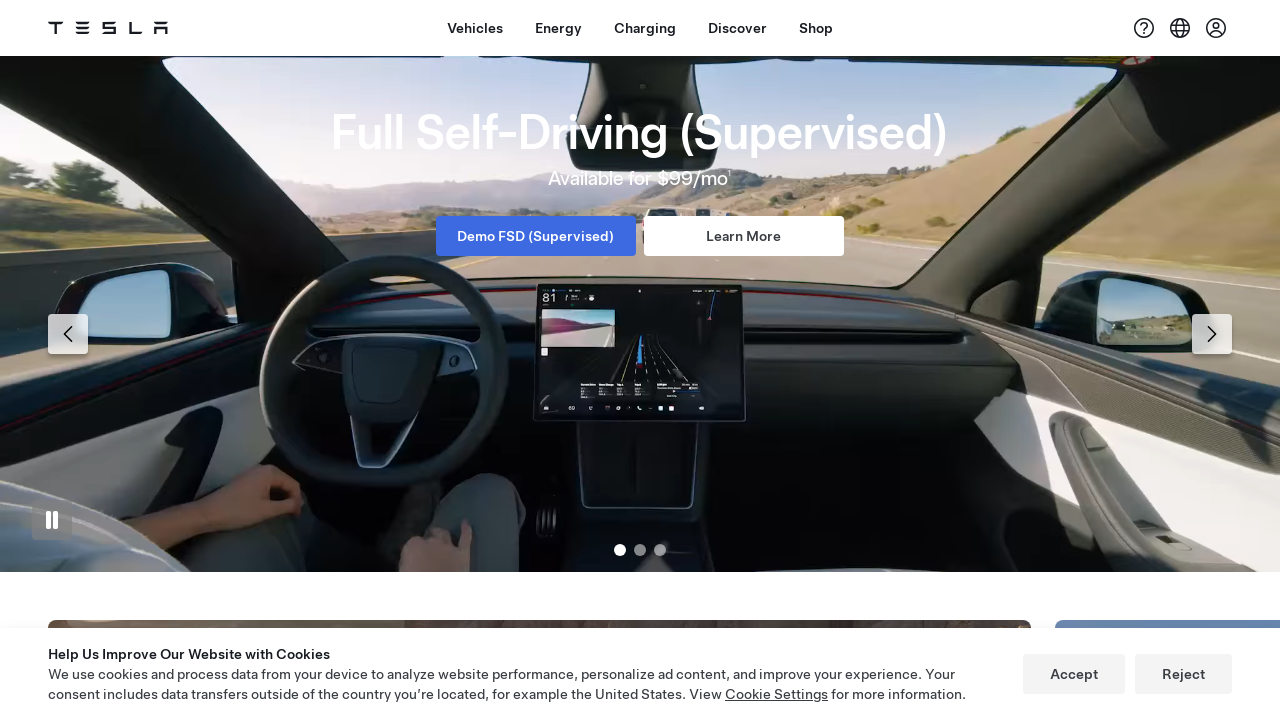

Waited for Tesla website to load after refresh
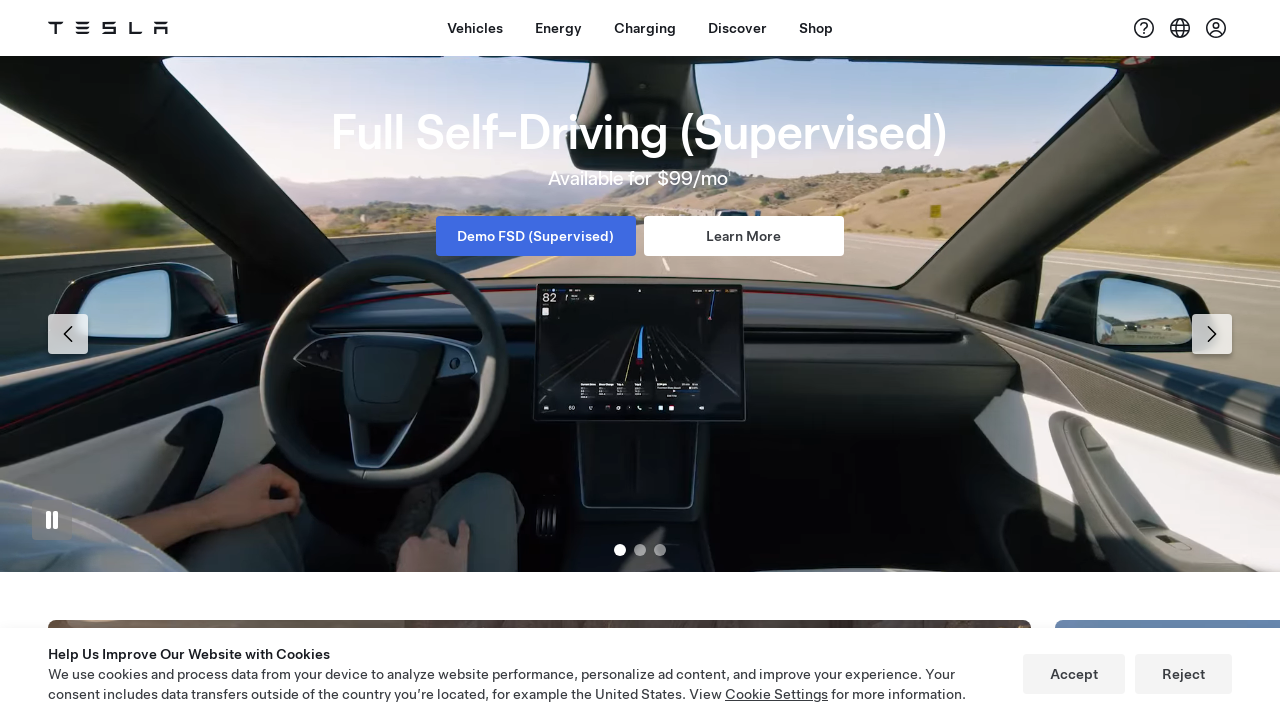

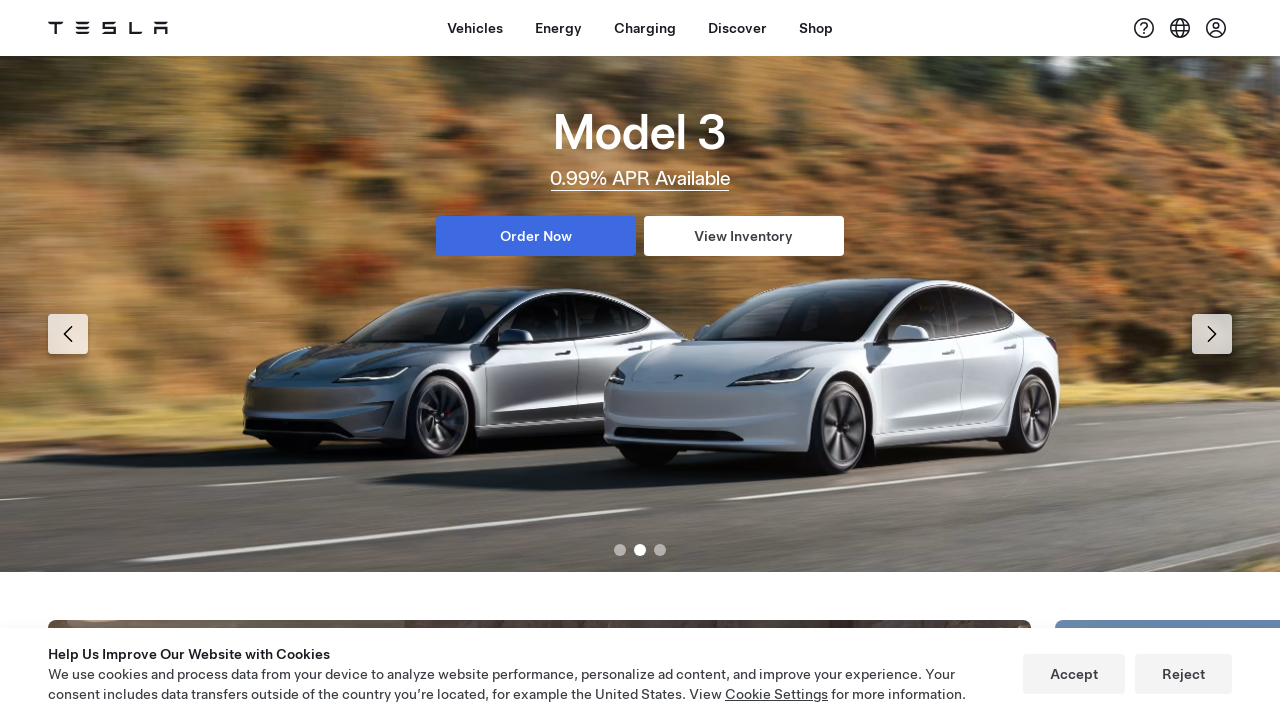